Tests form submission by filling in user details (name, email, address) and clicking submit button

Starting URL: http://demoqa.com/text-box

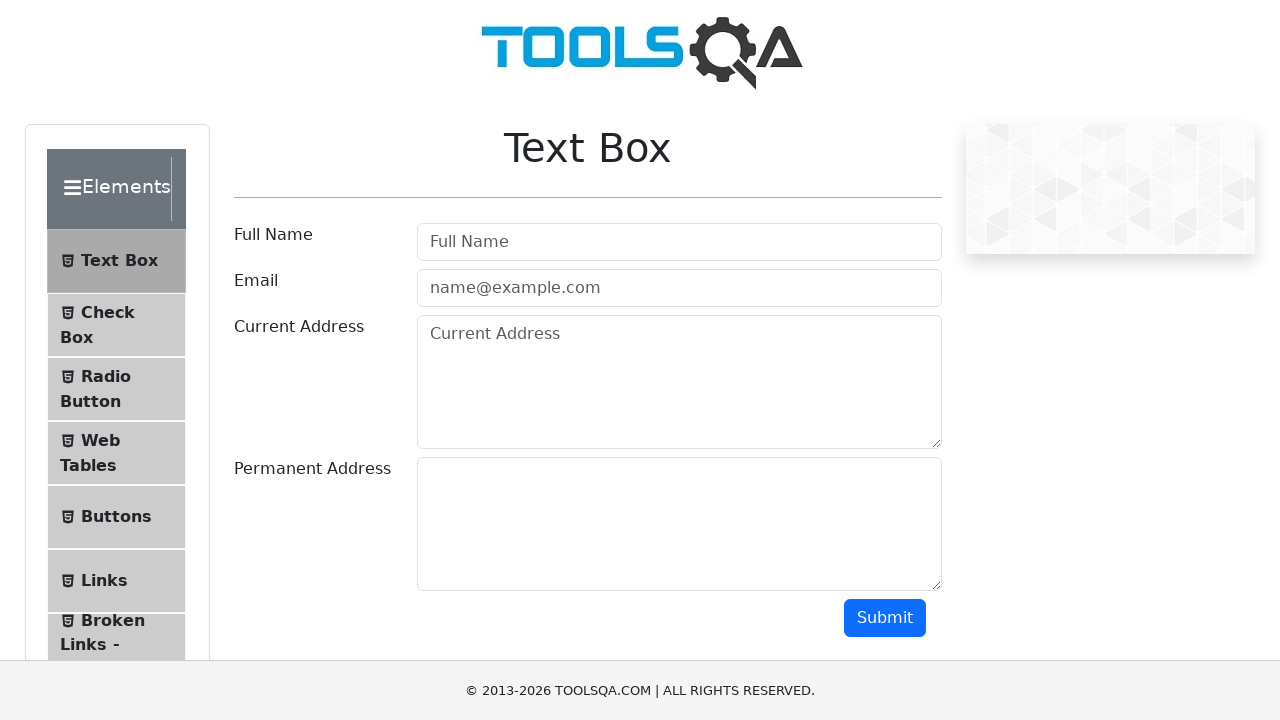

Filled username field with 'John' on #userName
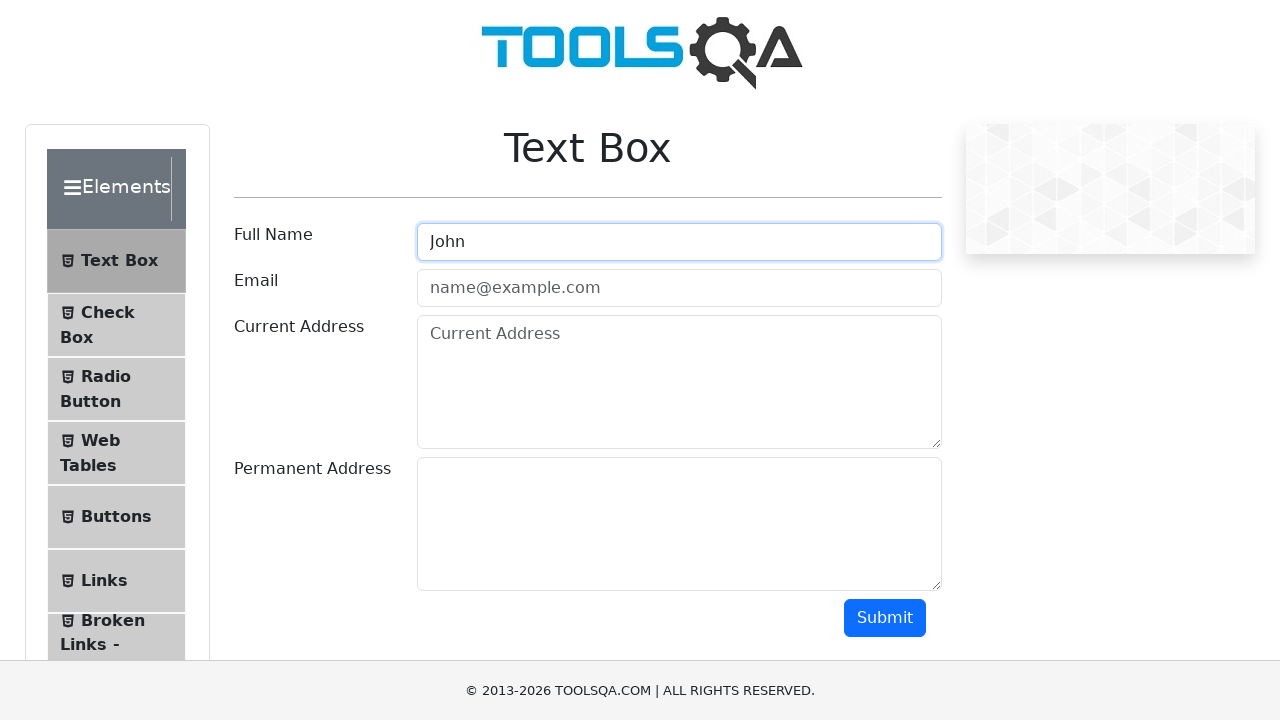

Filled email field with 'john.smith@email.com' on #userEmail
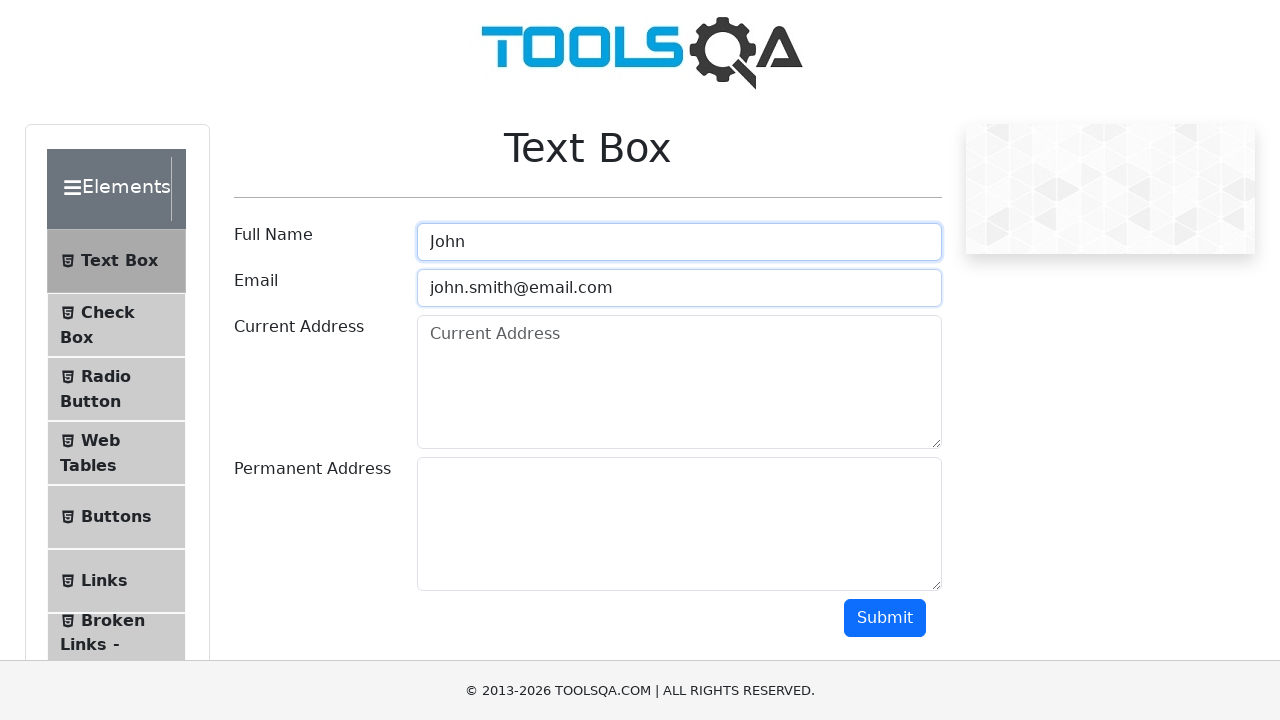

Filled address field with '123 fake address' on #currentAddress
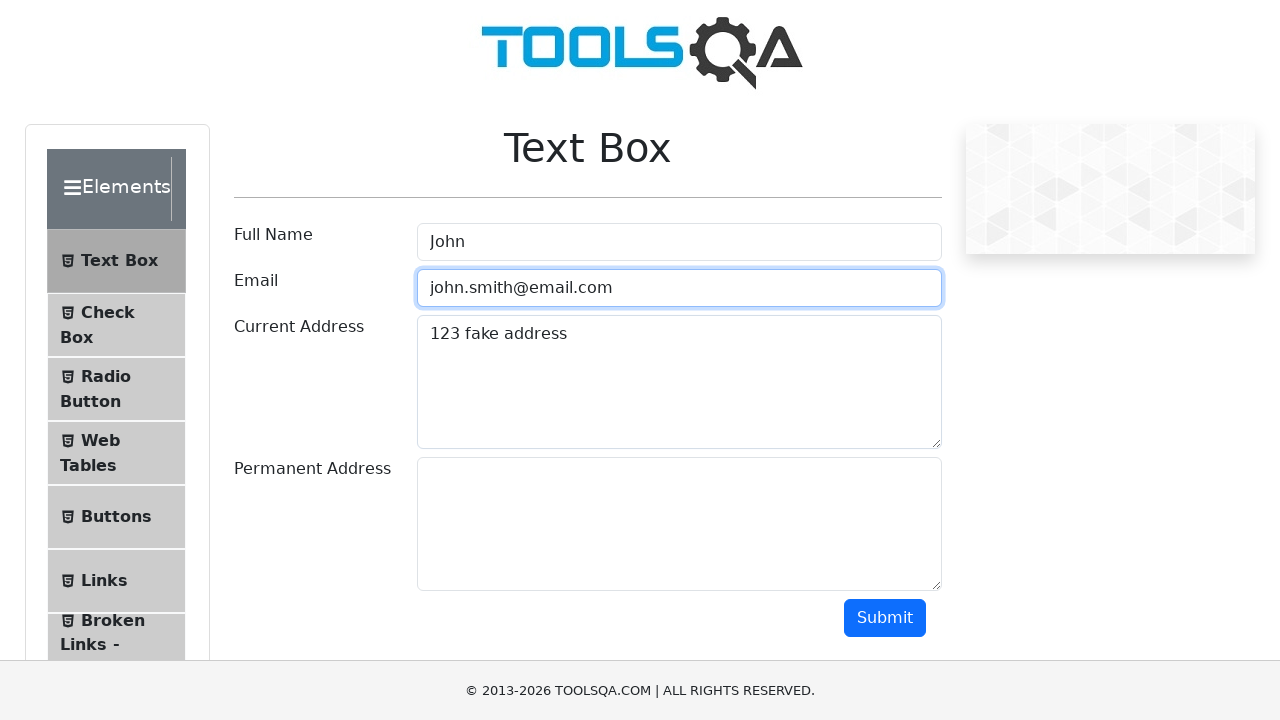

Scrolled submit button into view
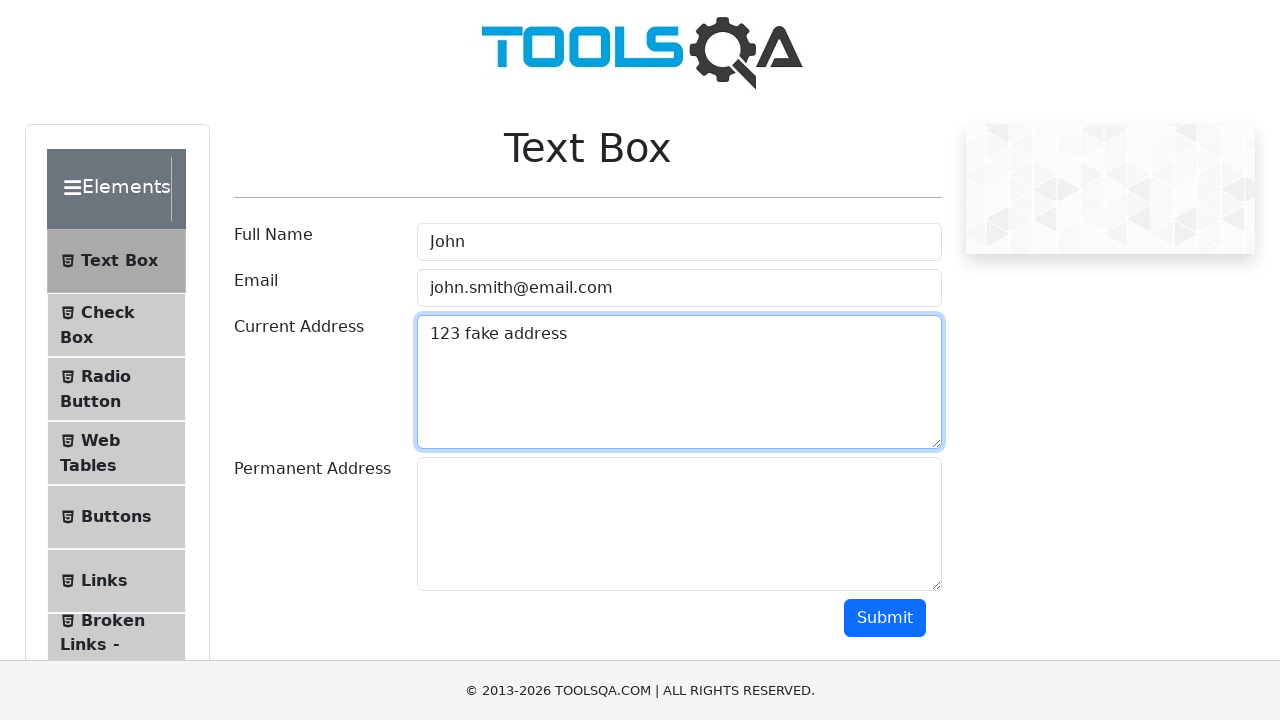

Clicked the submit button at (885, 618) on #submit
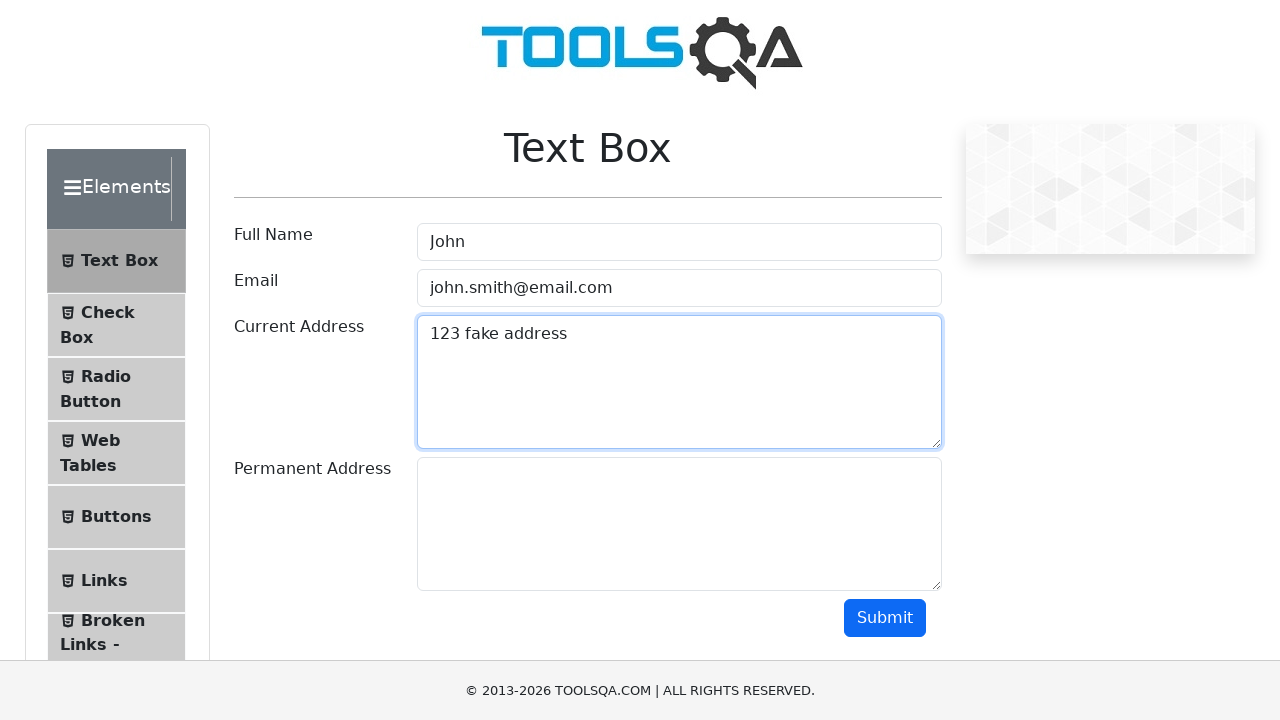

Verified that output section appeared after form submission
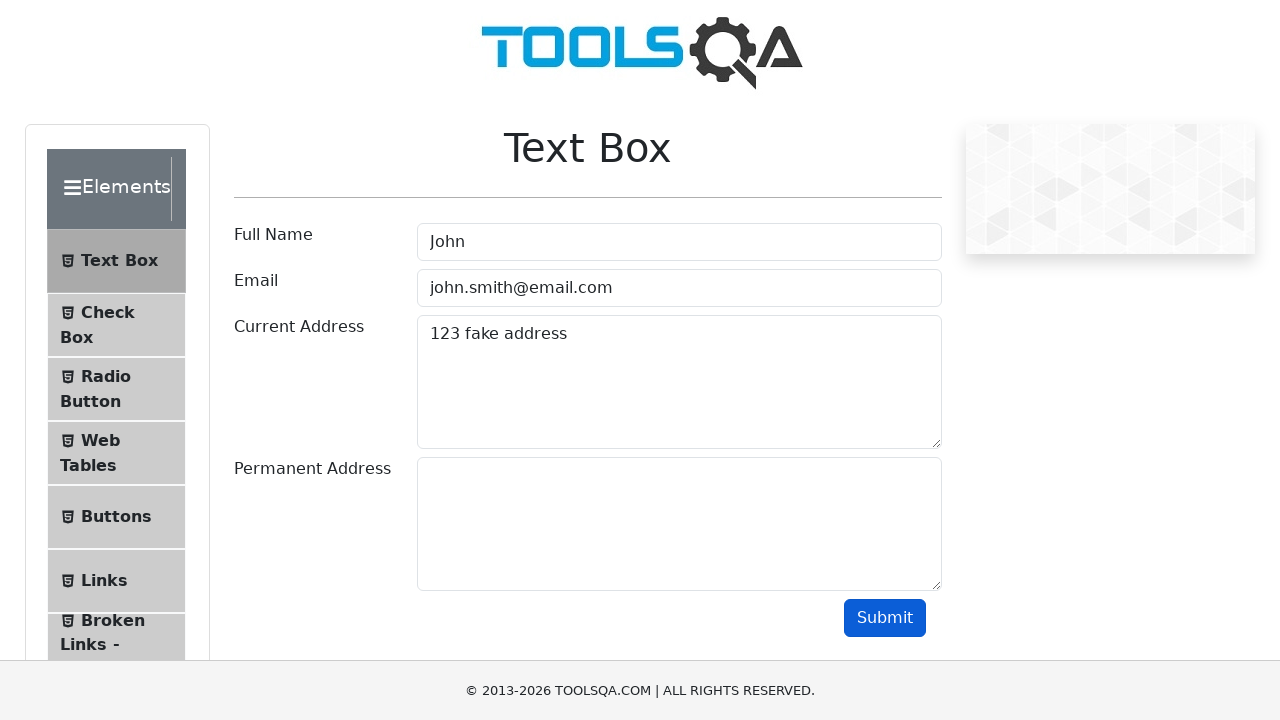

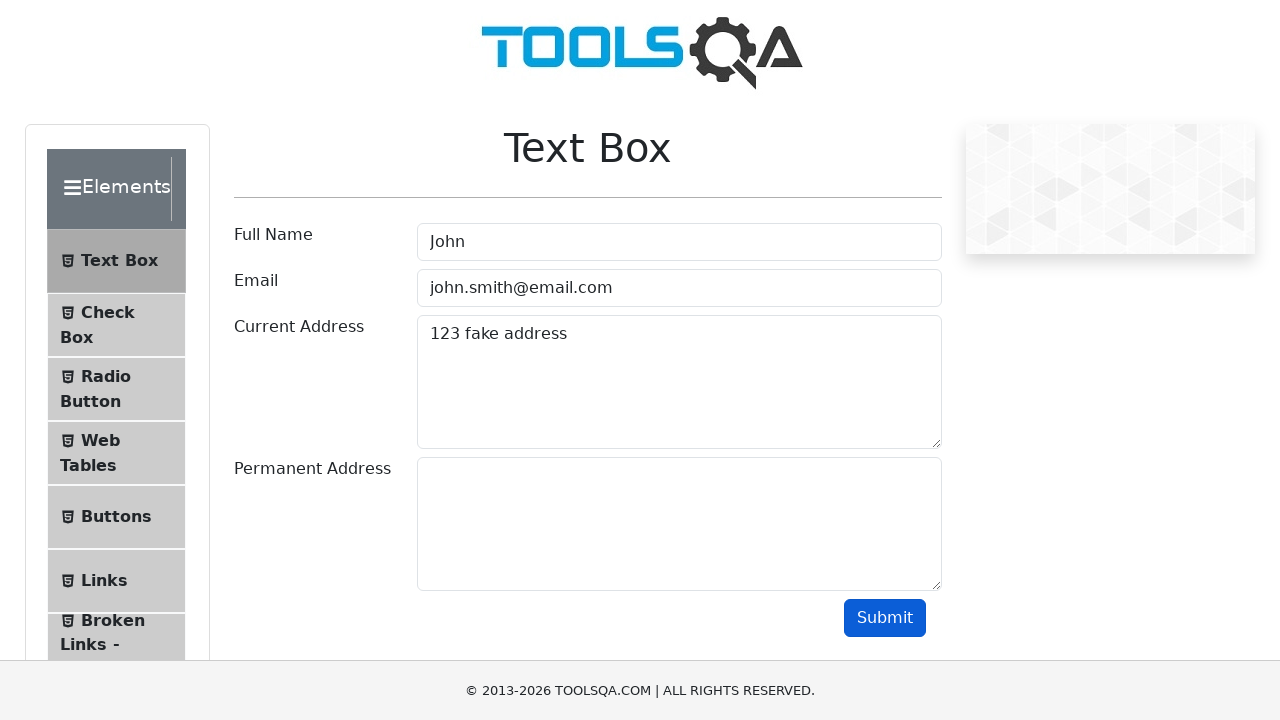